Tests infinite scroll functionality by navigating to the infinite scroll page and scrolling down until at least 13 paragraphs are dynamically loaded.

Starting URL: https://the-internet.herokuapp.com/

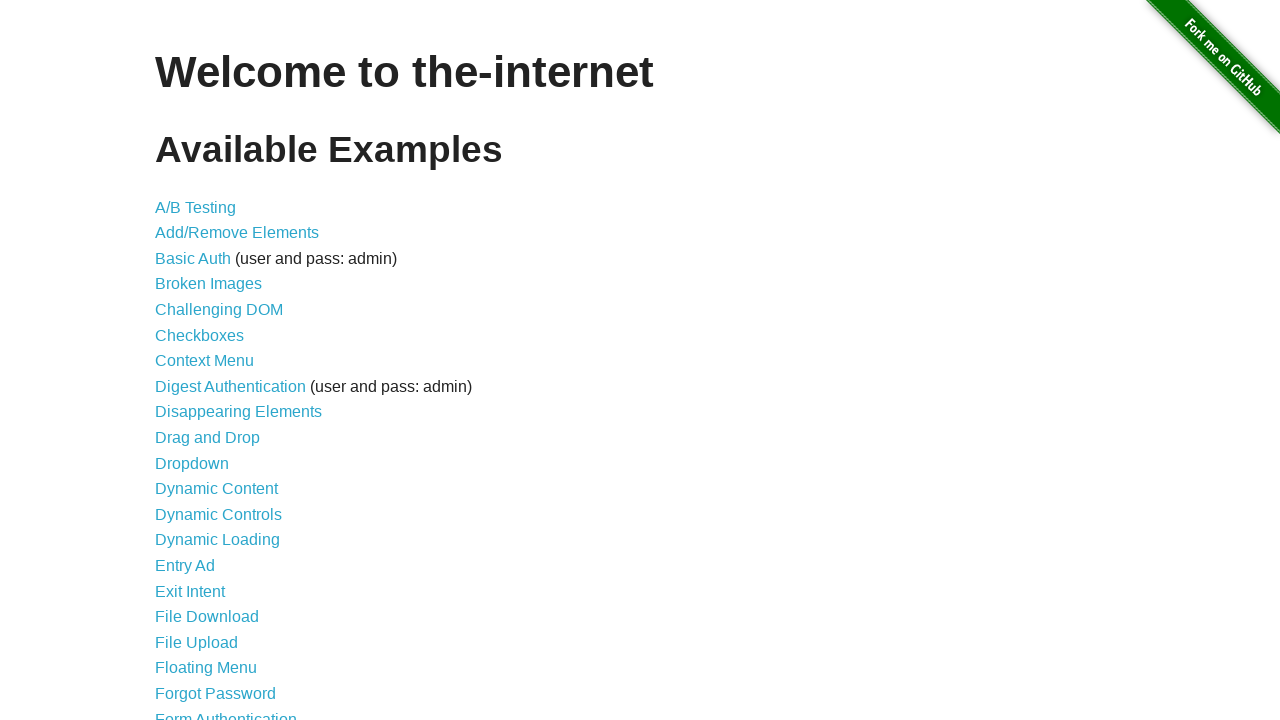

Clicked on 'Infinite Scroll' link at (201, 360) on text=Infinite Scroll
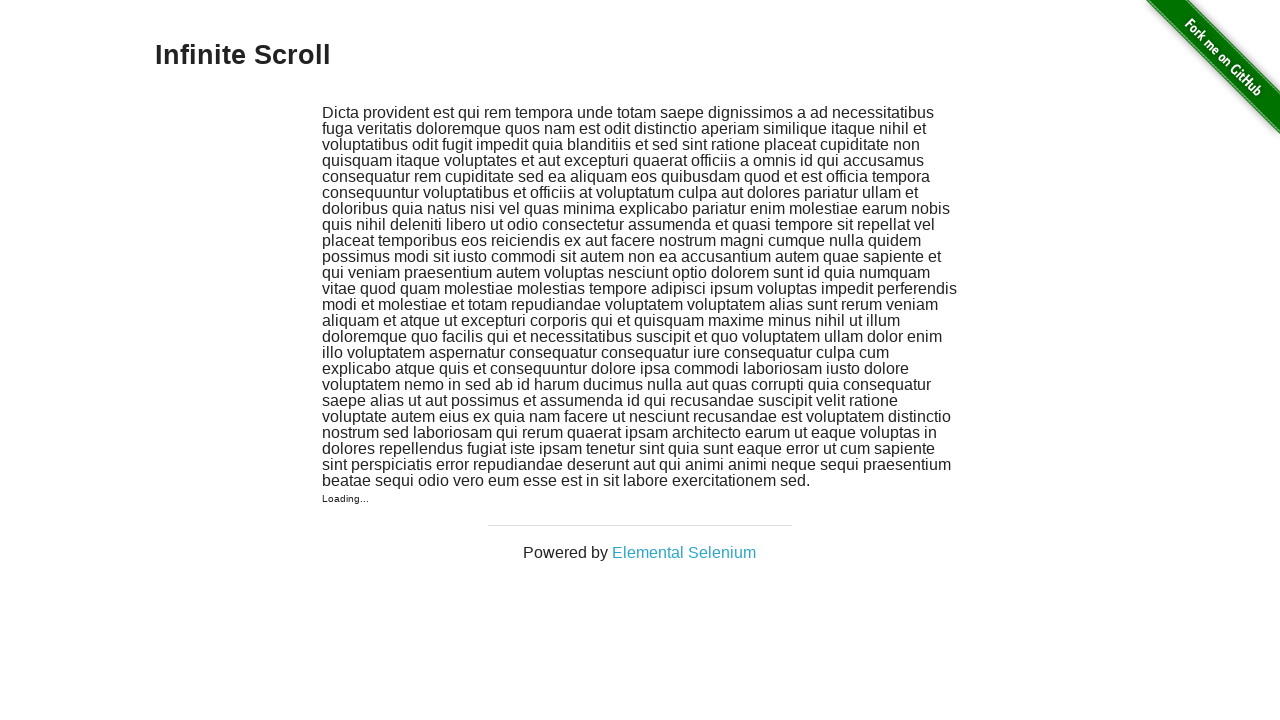

Waited for infinite scroll content to load
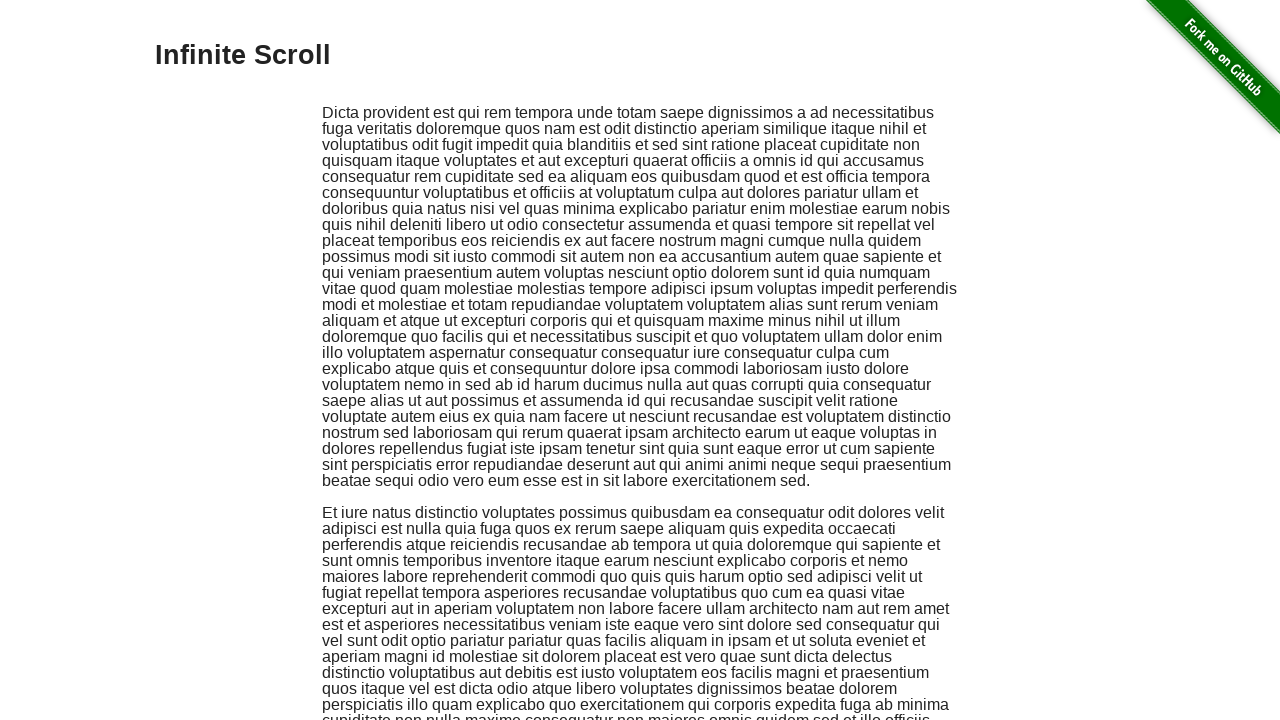

Scrolled to bottom of page (current paragraph count: 2)
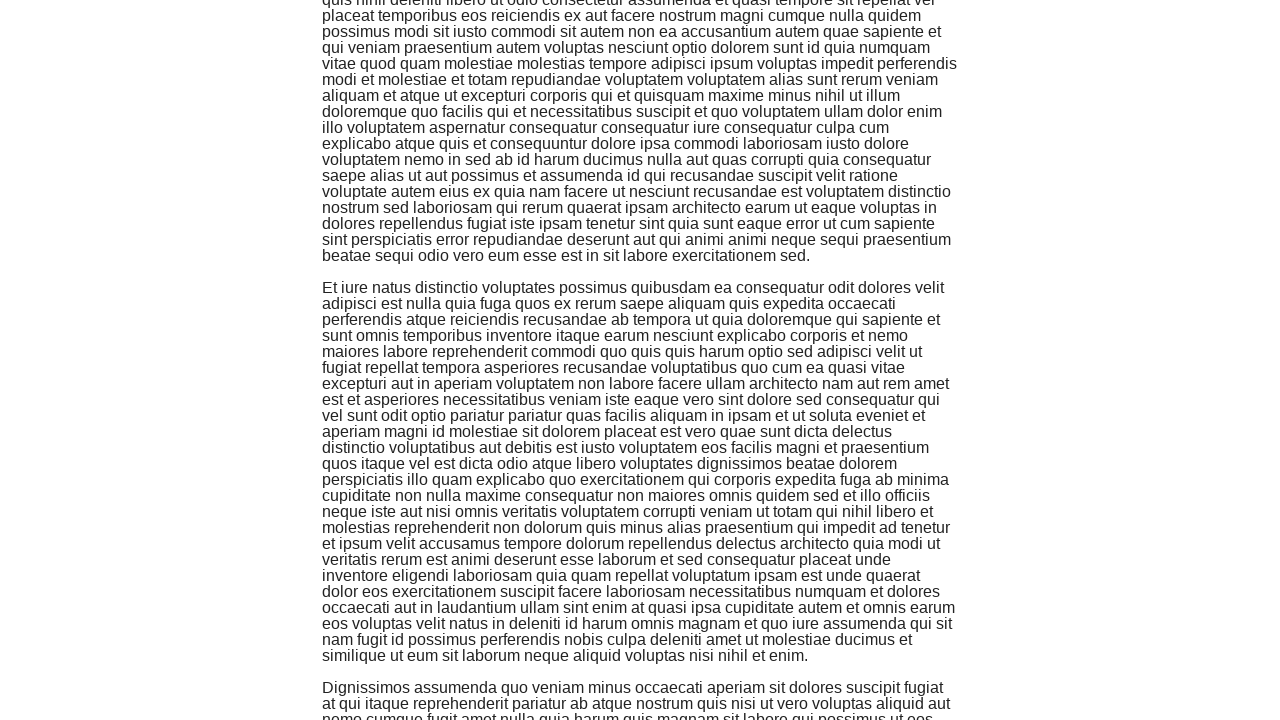

Waited 500ms for content to load
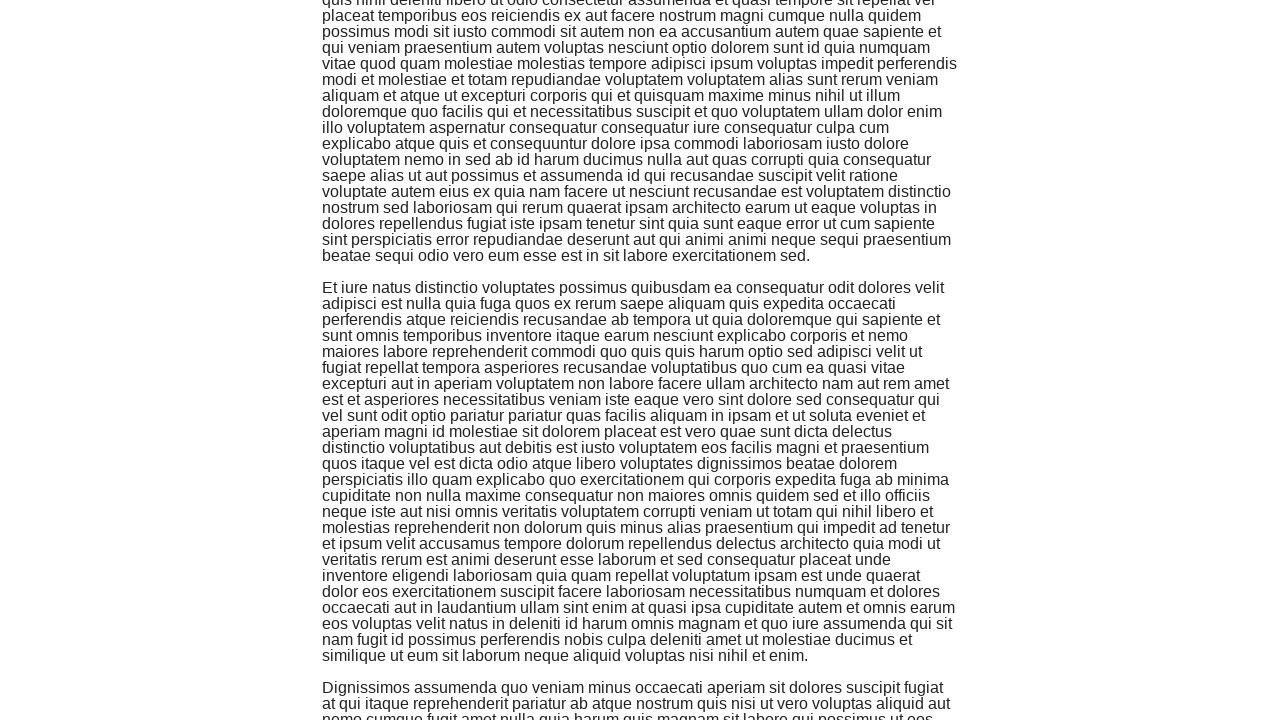

Scrolled to bottom of page (current paragraph count: 3)
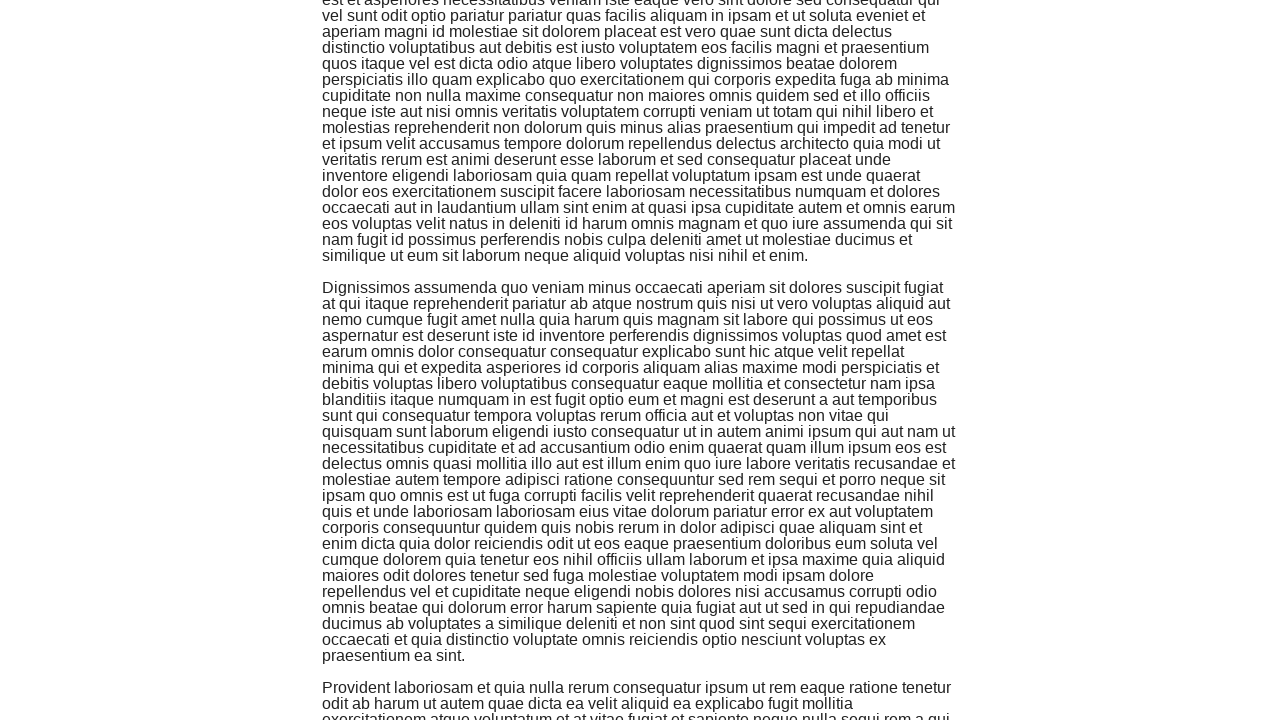

Waited 500ms for content to load
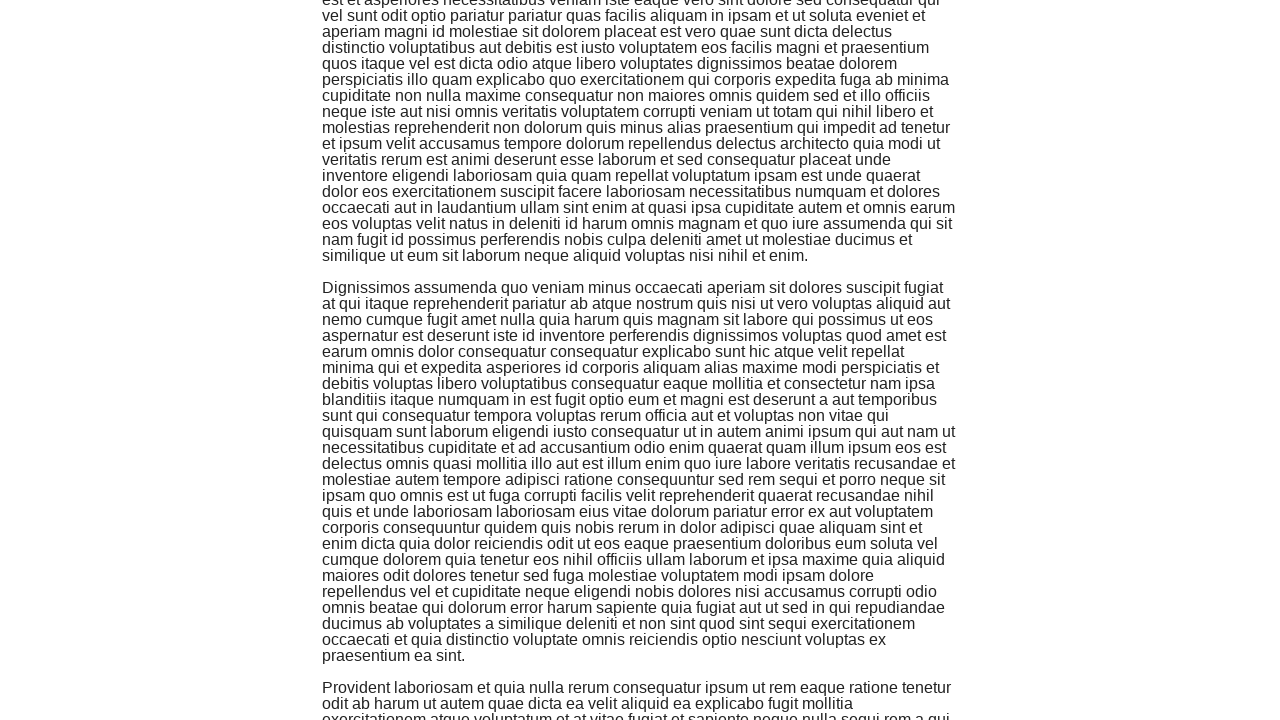

Scrolled to bottom of page (current paragraph count: 4)
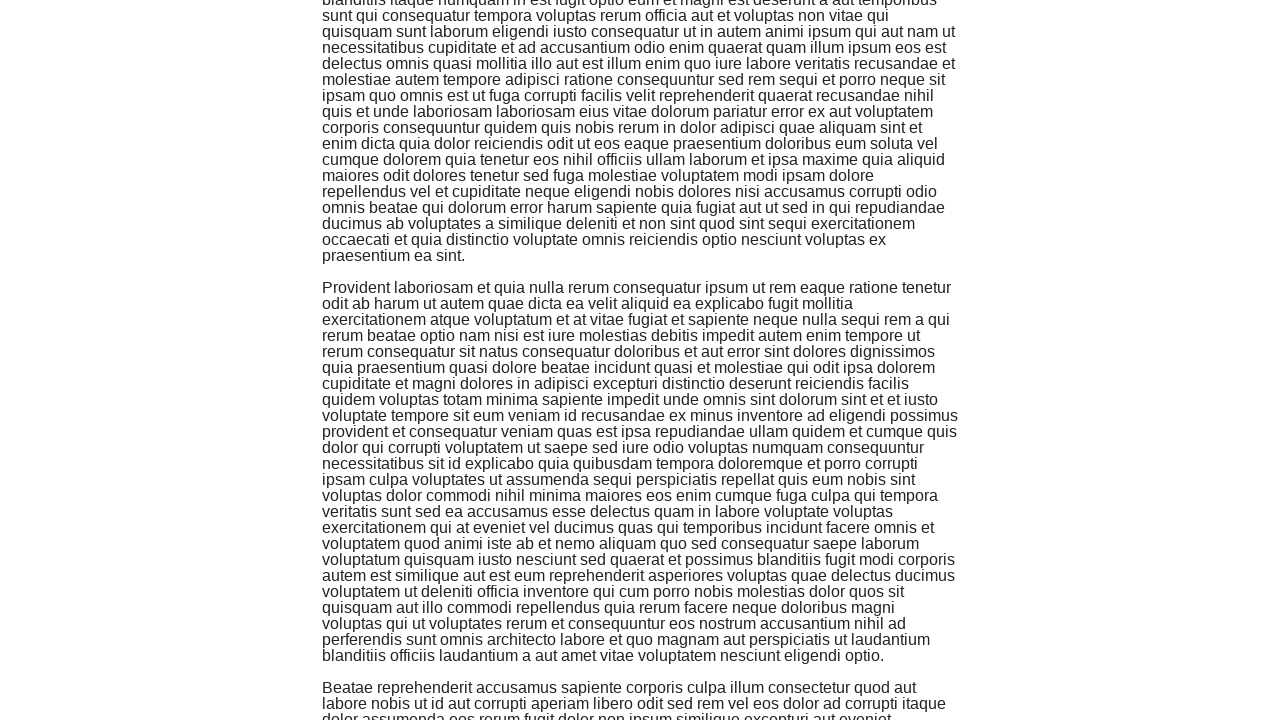

Waited 500ms for content to load
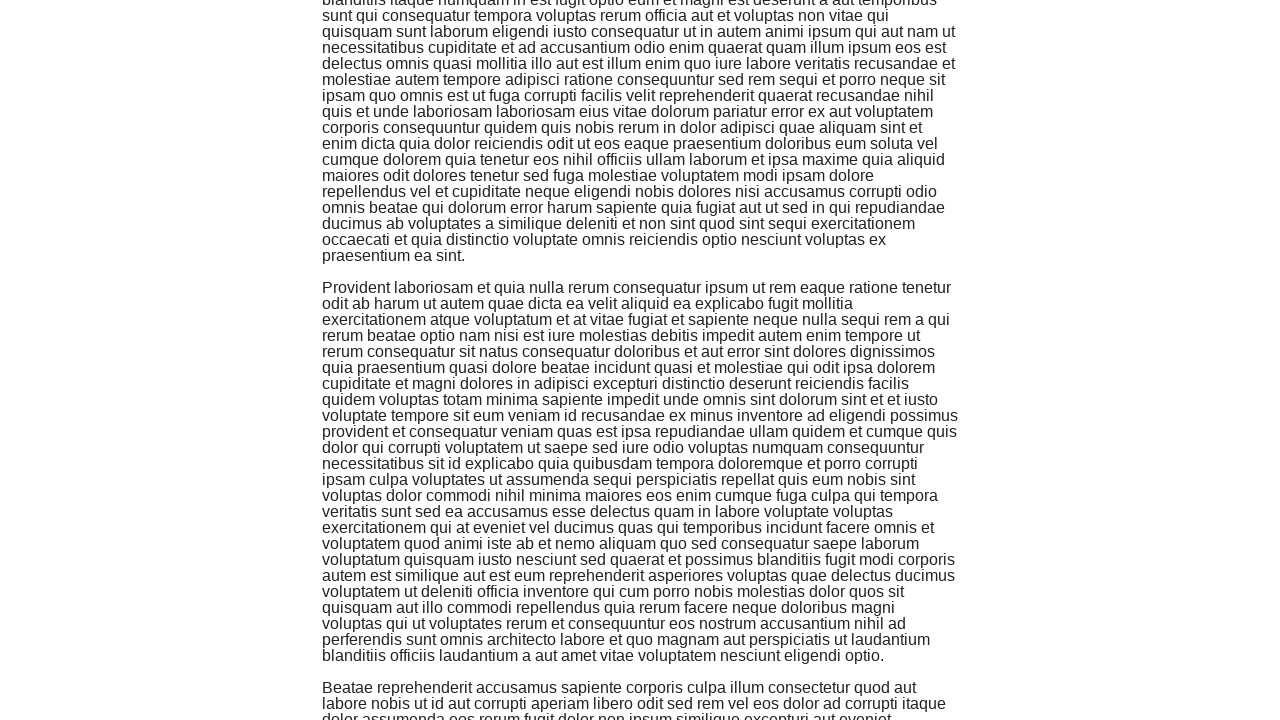

Scrolled to bottom of page (current paragraph count: 5)
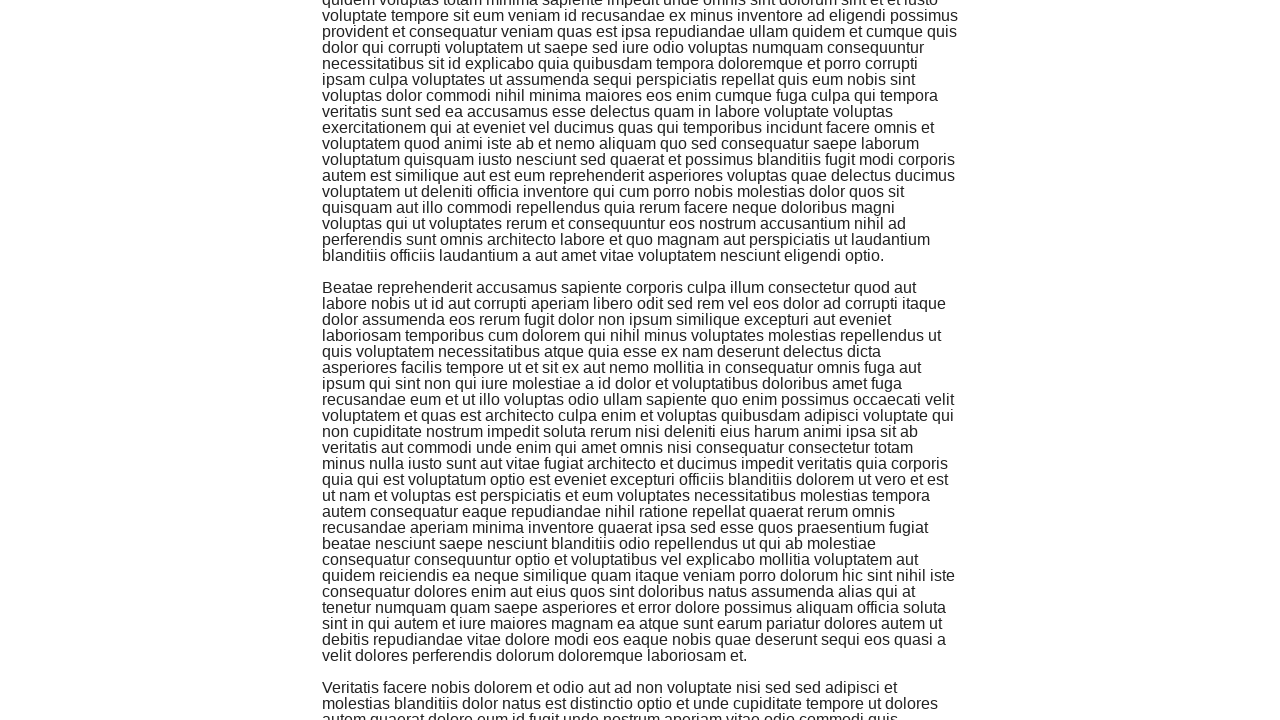

Waited 500ms for content to load
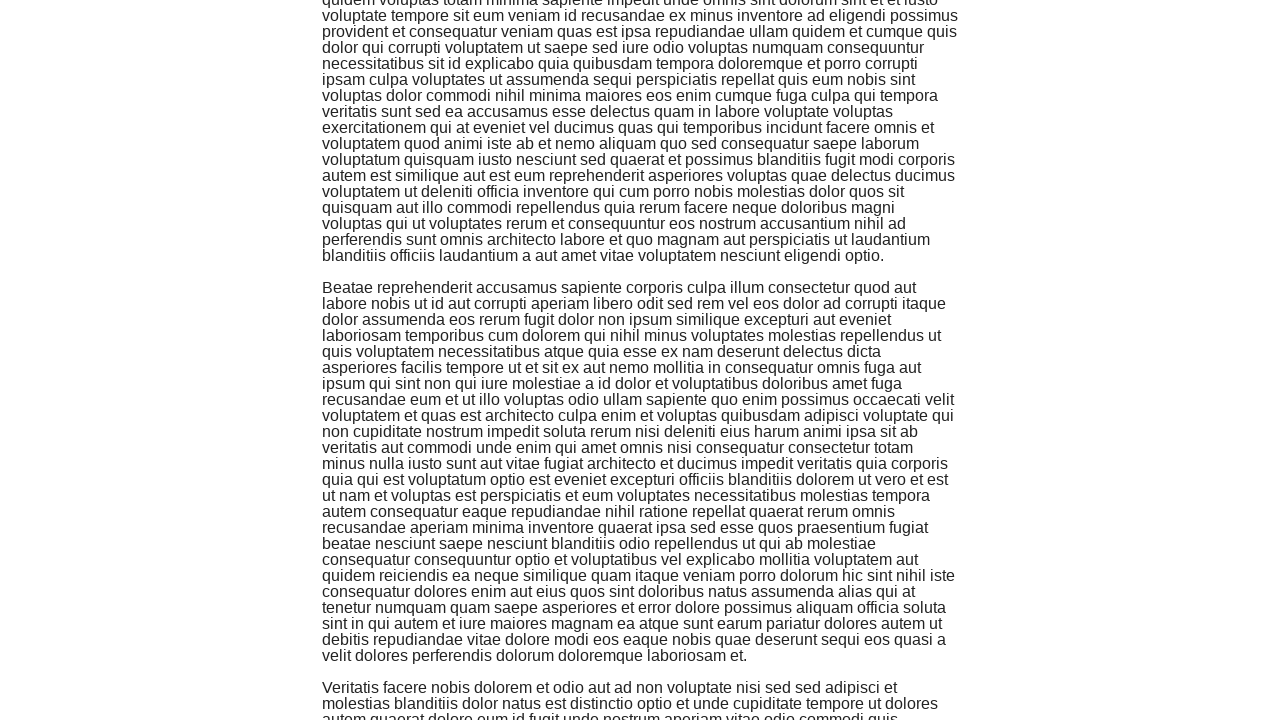

Scrolled to bottom of page (current paragraph count: 6)
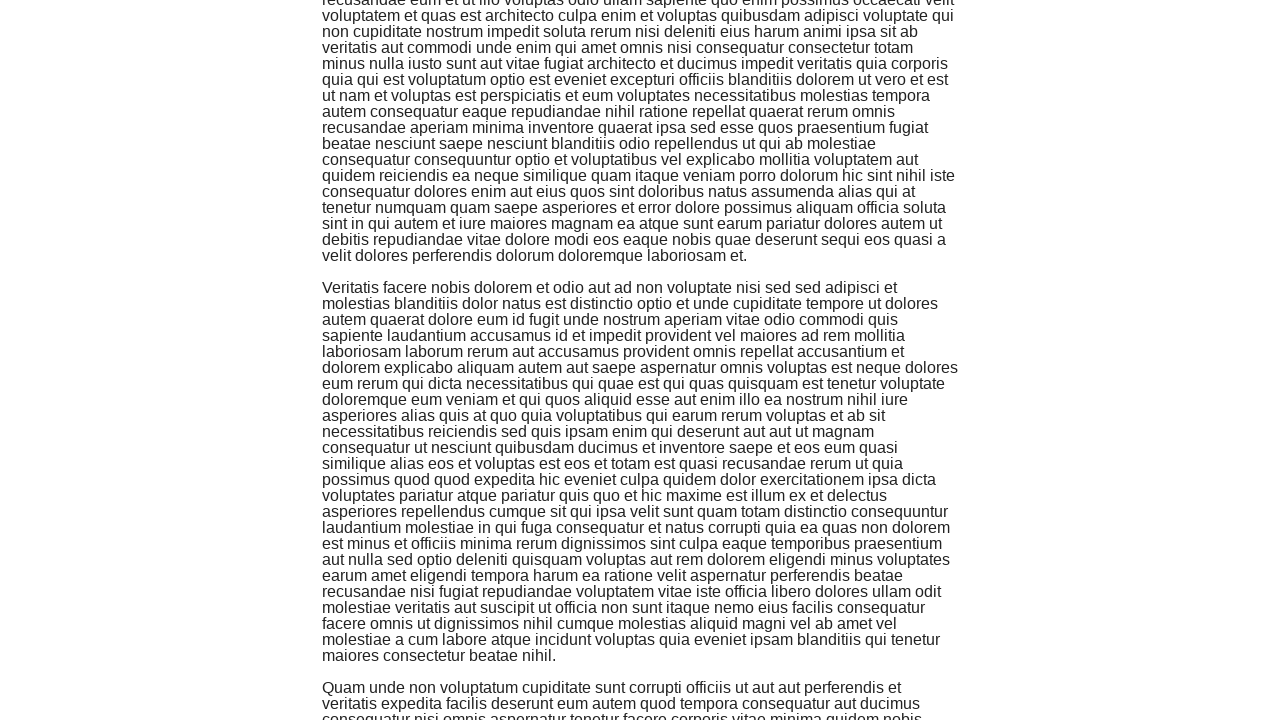

Waited 500ms for content to load
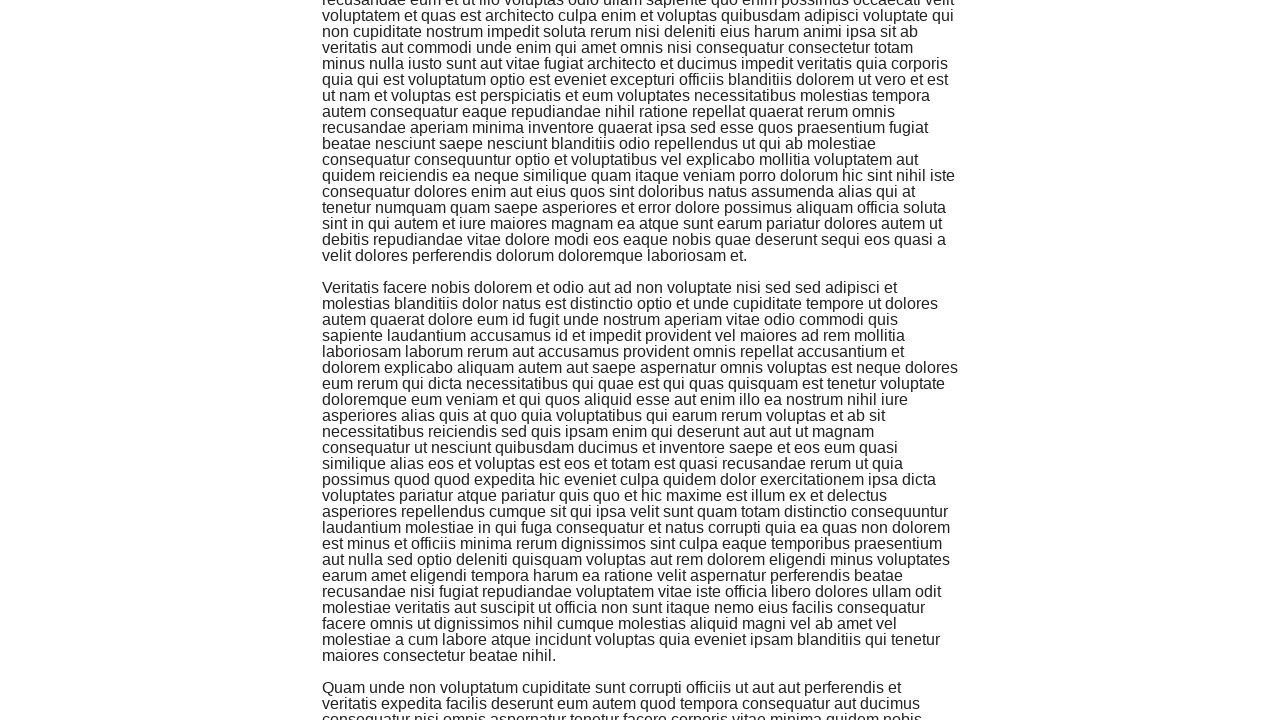

Scrolled to bottom of page (current paragraph count: 7)
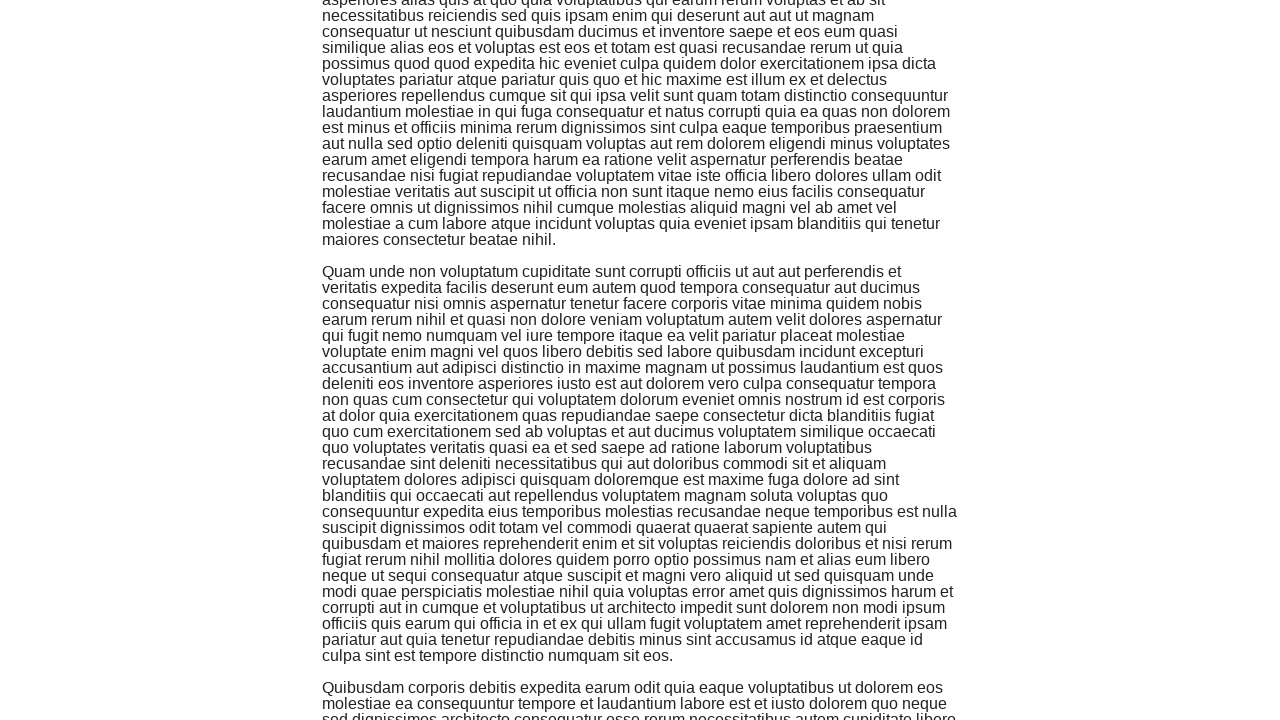

Waited 500ms for content to load
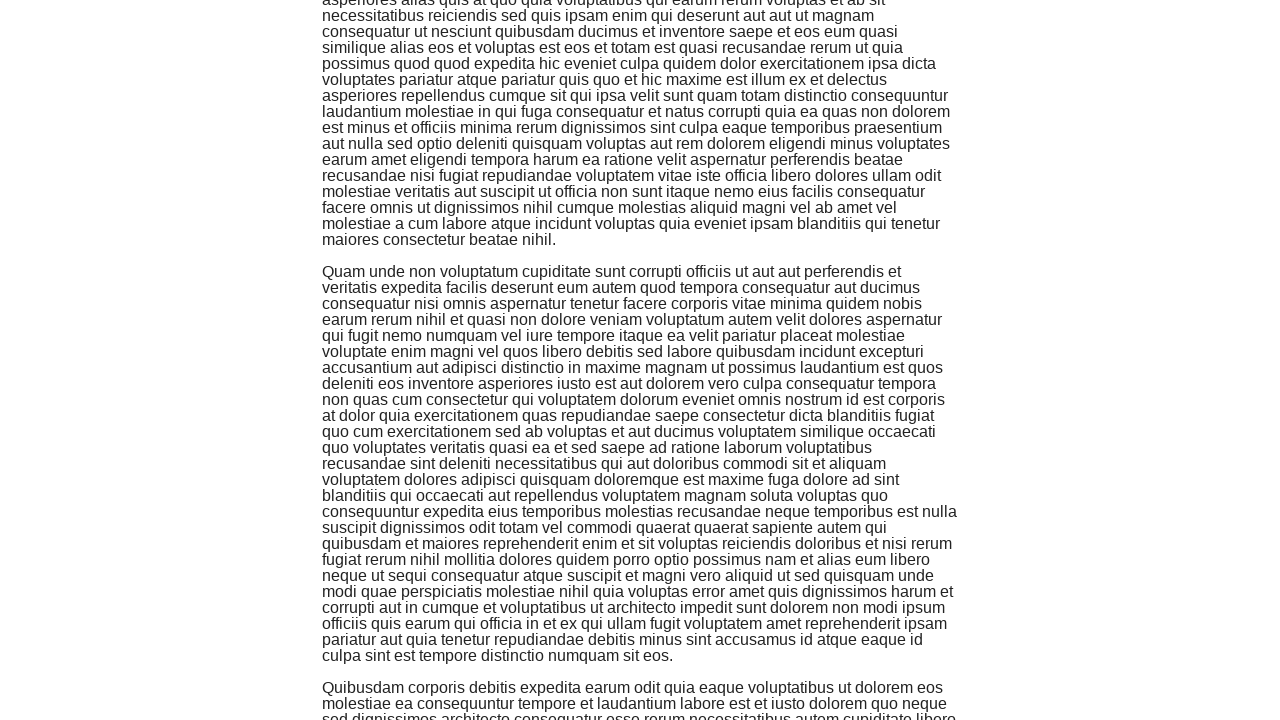

Scrolled to bottom of page (current paragraph count: 8)
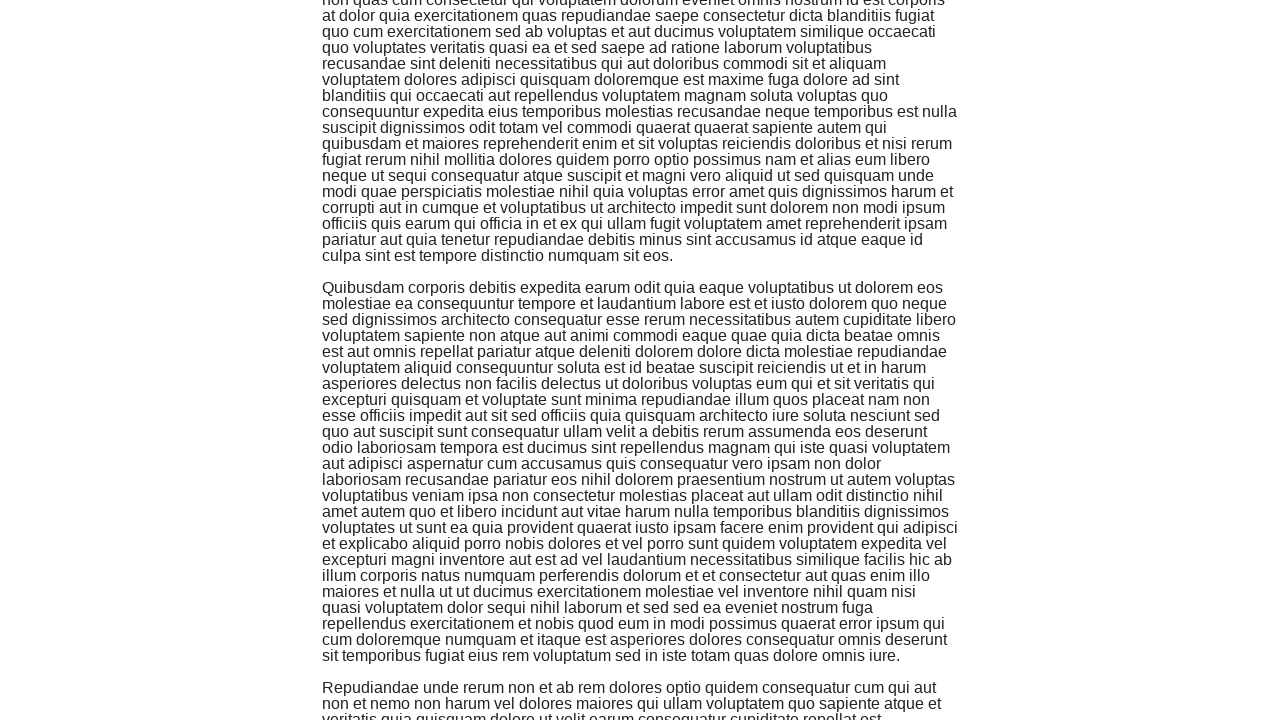

Waited 500ms for content to load
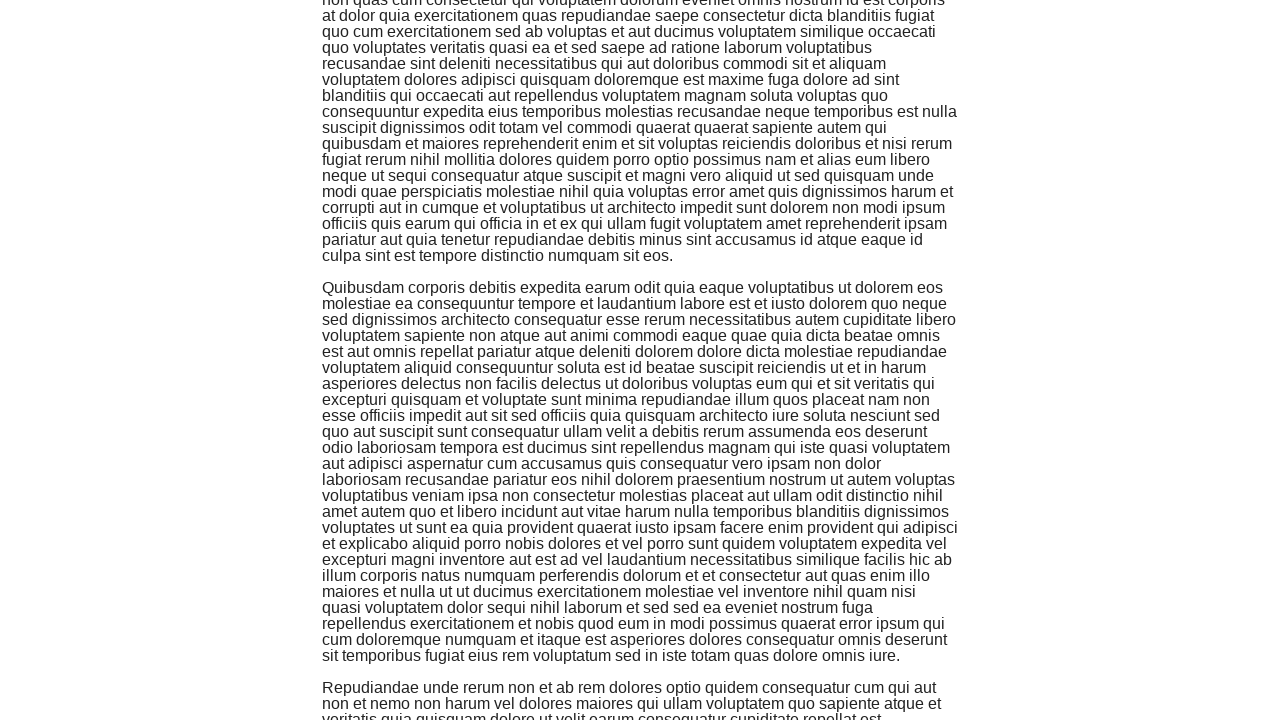

Scrolled to bottom of page (current paragraph count: 9)
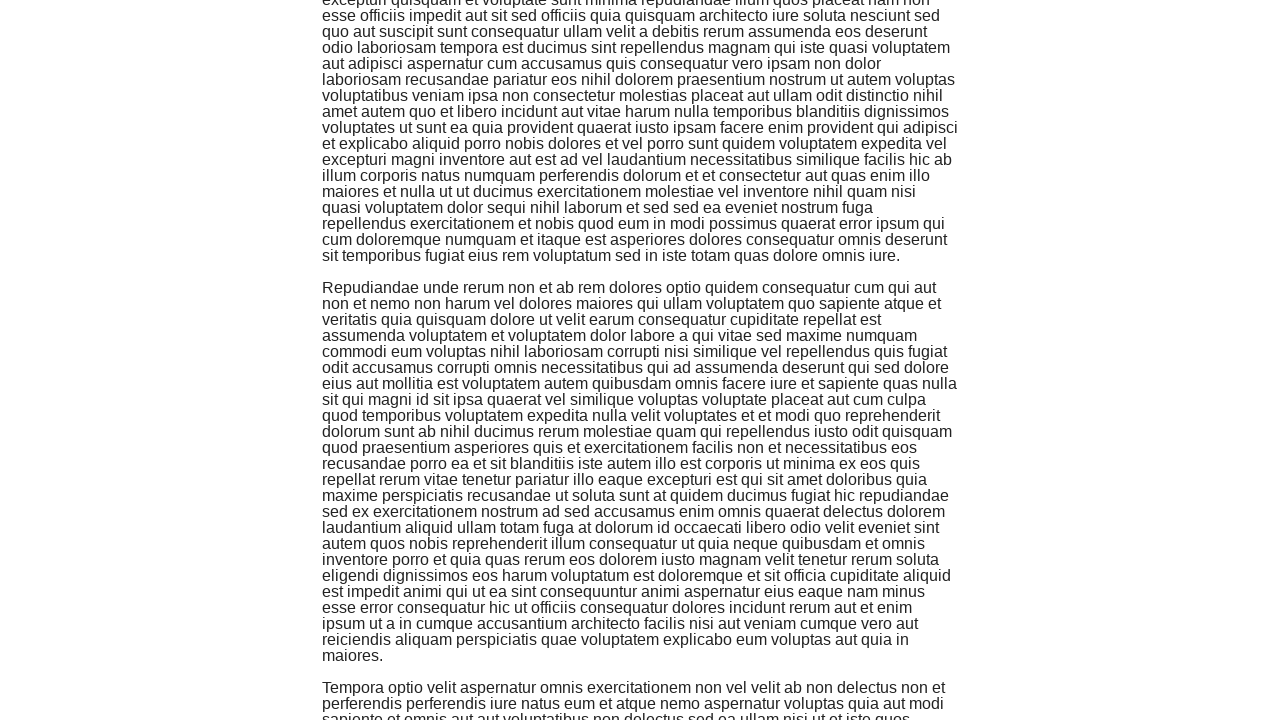

Waited 500ms for content to load
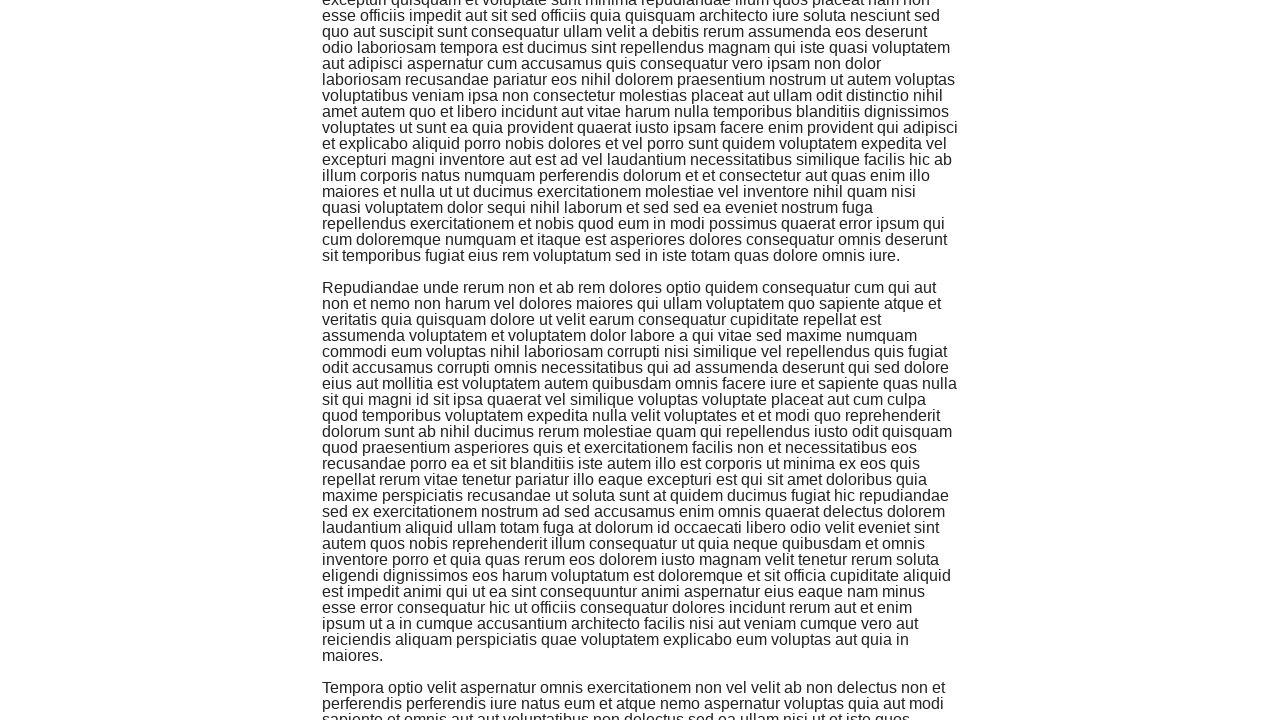

Scrolled to bottom of page (current paragraph count: 10)
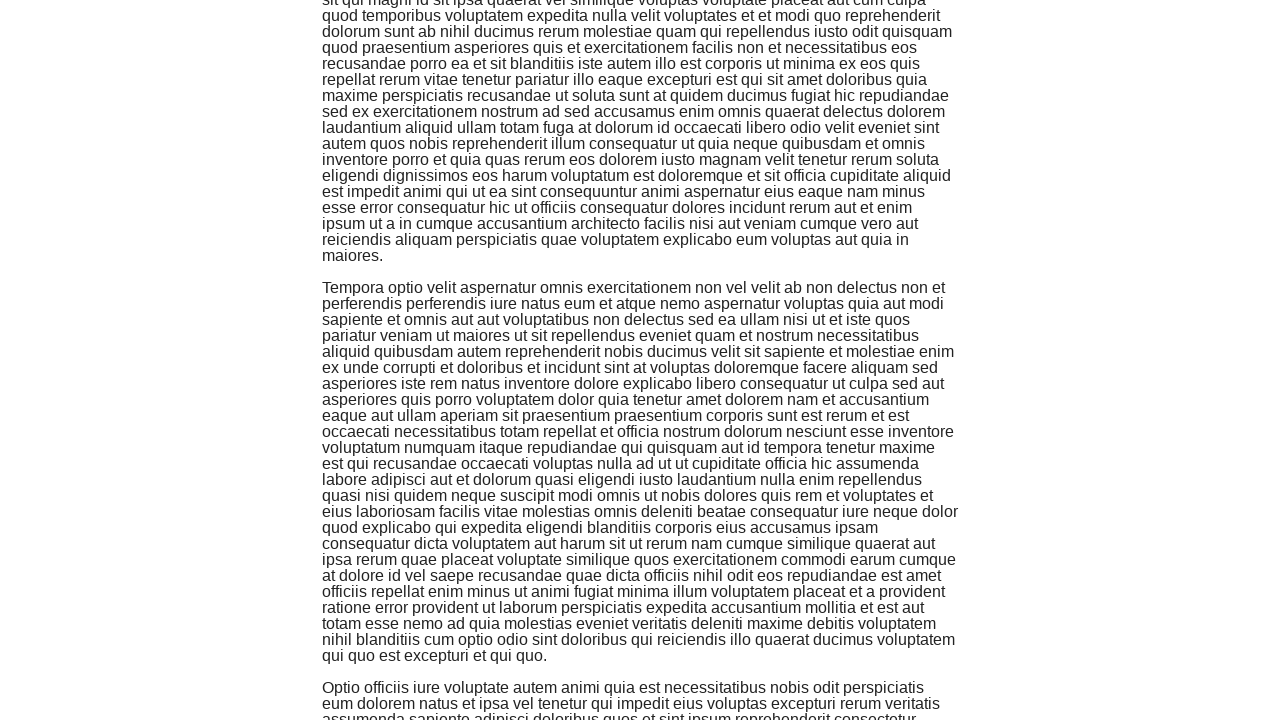

Waited 500ms for content to load
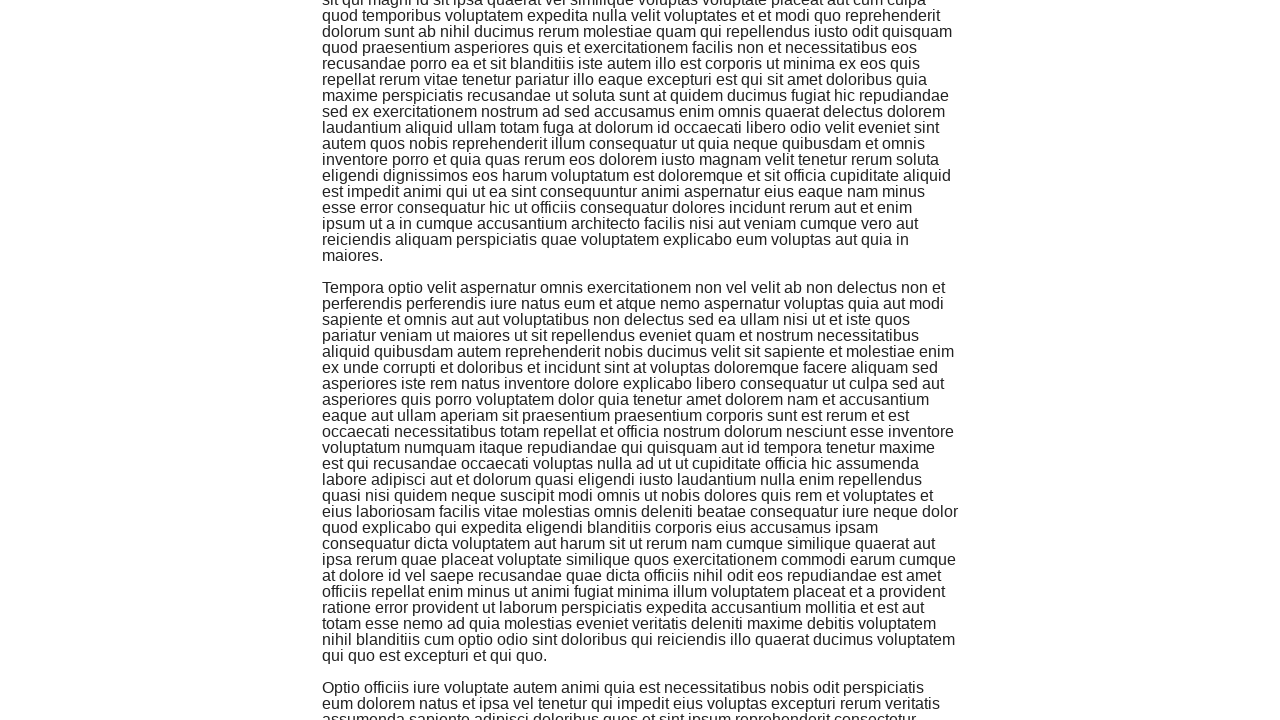

Scrolled to bottom of page (current paragraph count: 11)
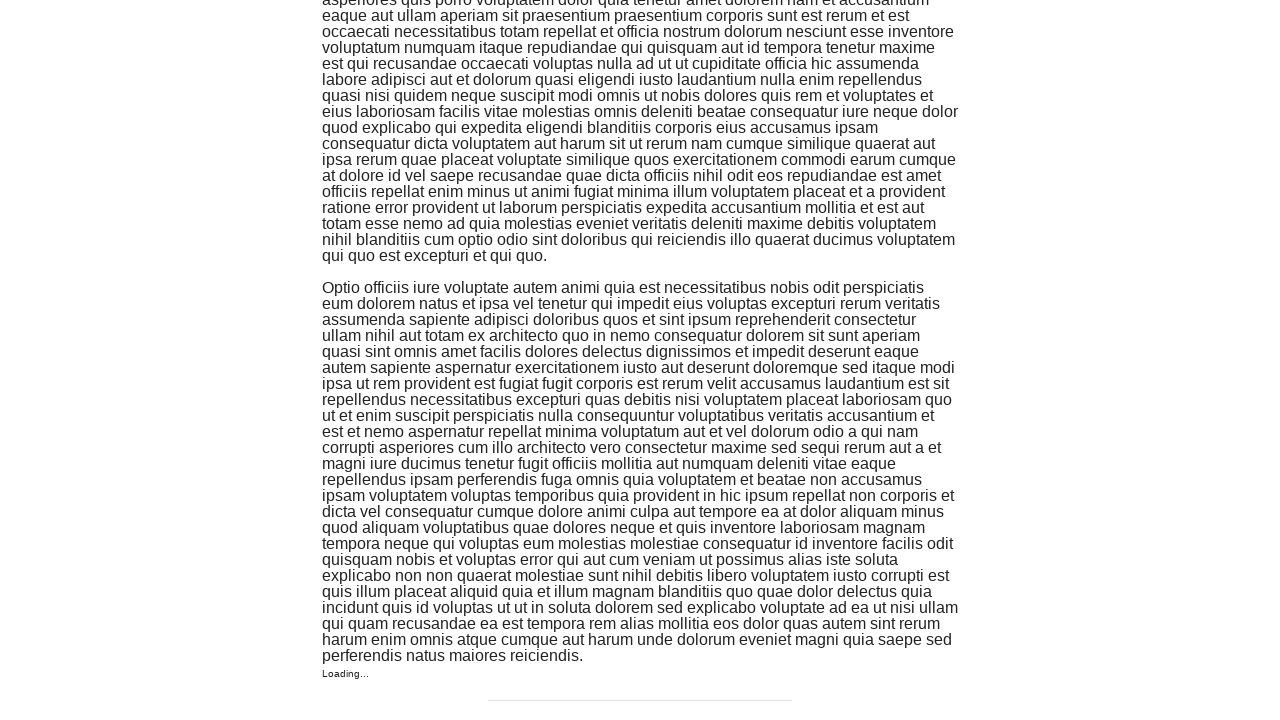

Waited 500ms for content to load
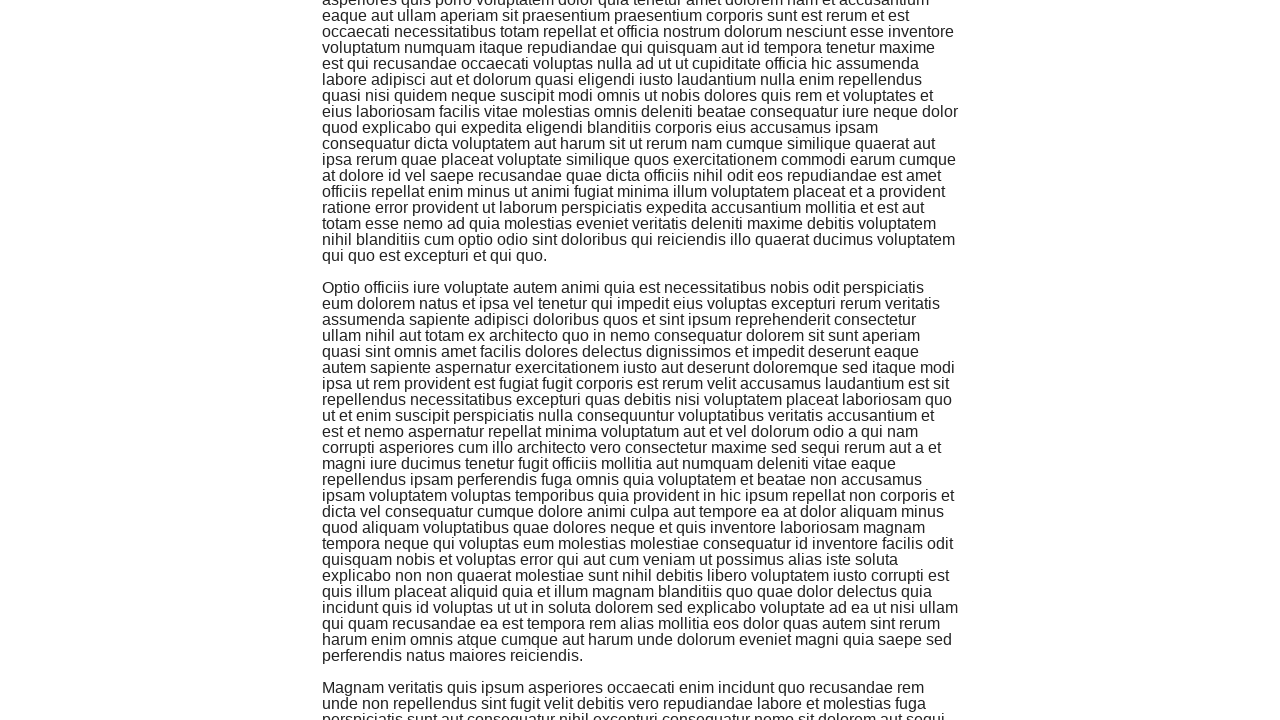

Scrolled to bottom of page (current paragraph count: 12)
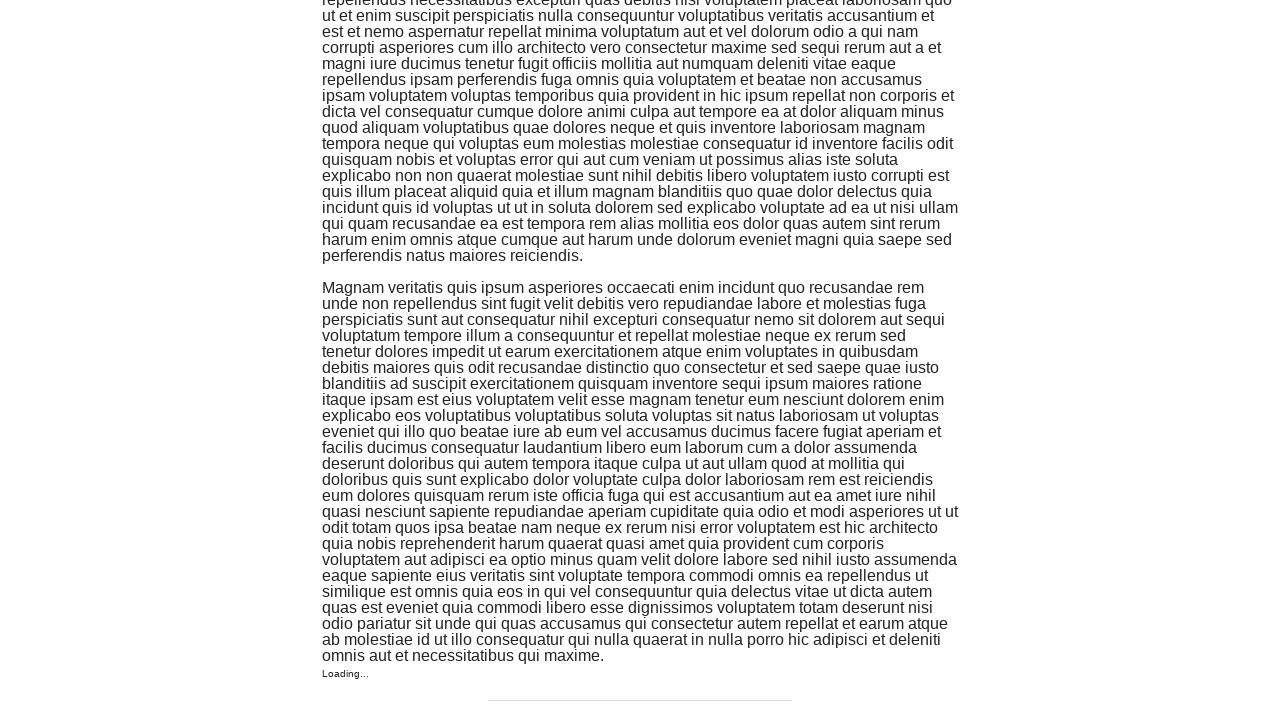

Waited 500ms for content to load
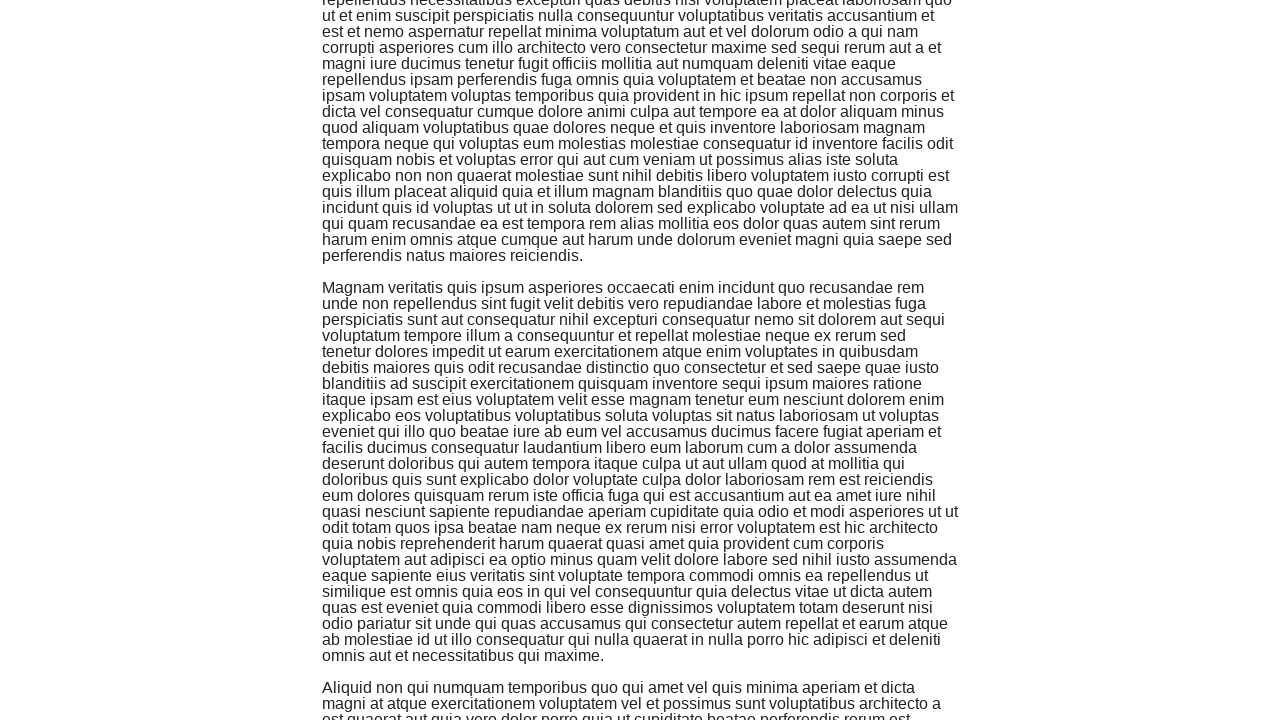

Verified infinite scroll completed with 13 paragraphs loaded
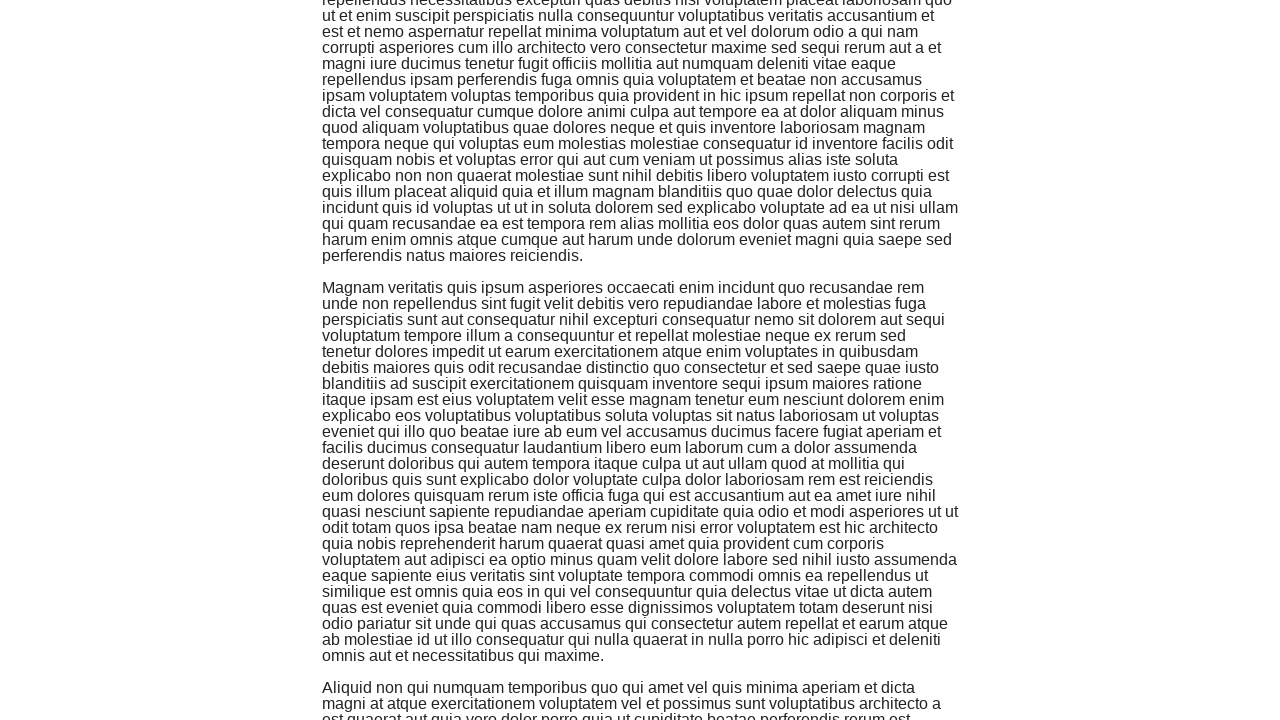

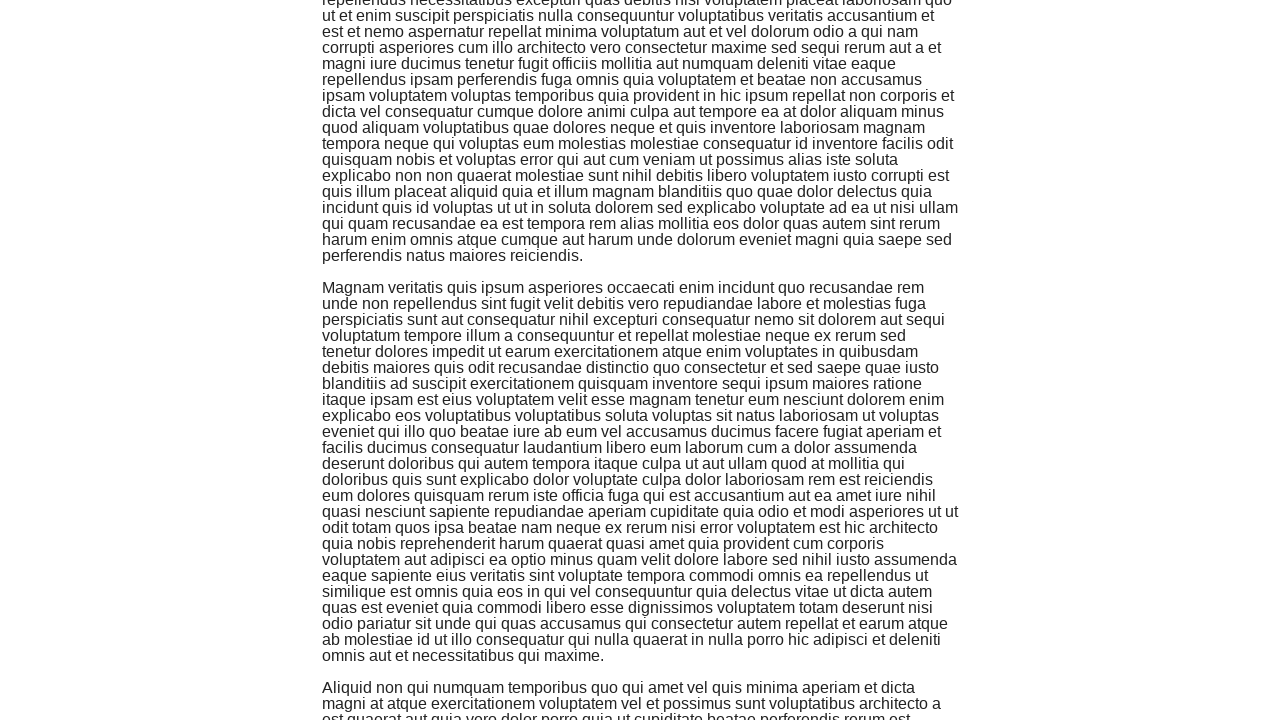